Tests explicit wait functionality by waiting for a button to become clickable, clicking it, and verifying a success message appears.

Starting URL: http://suninjuly.github.io/wait2.html

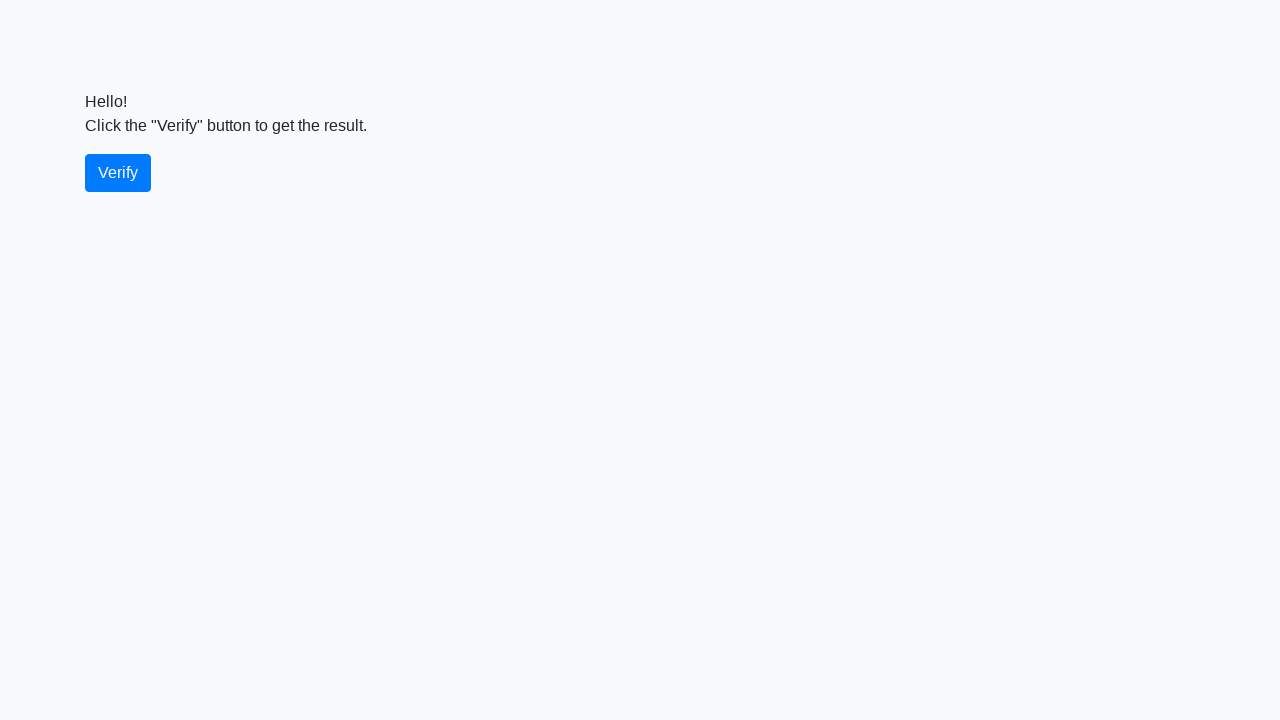

Waited for verify button to become visible
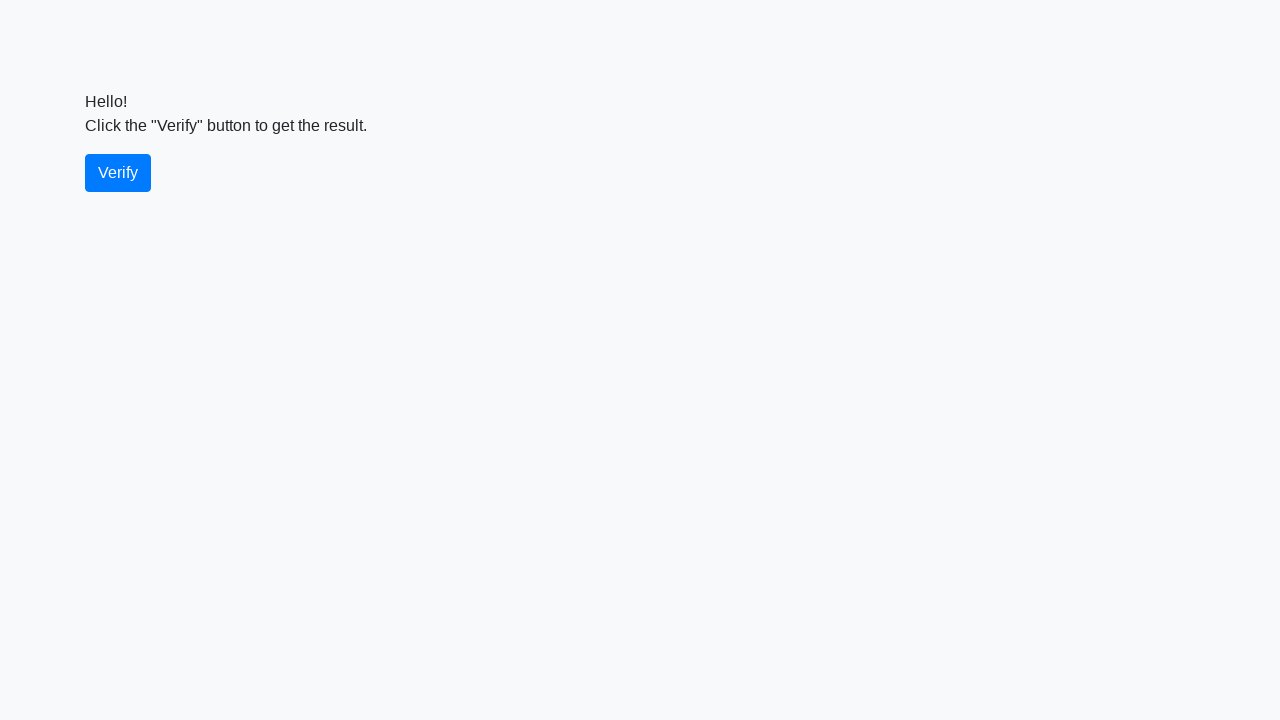

Clicked the verify button at (118, 173) on #verify
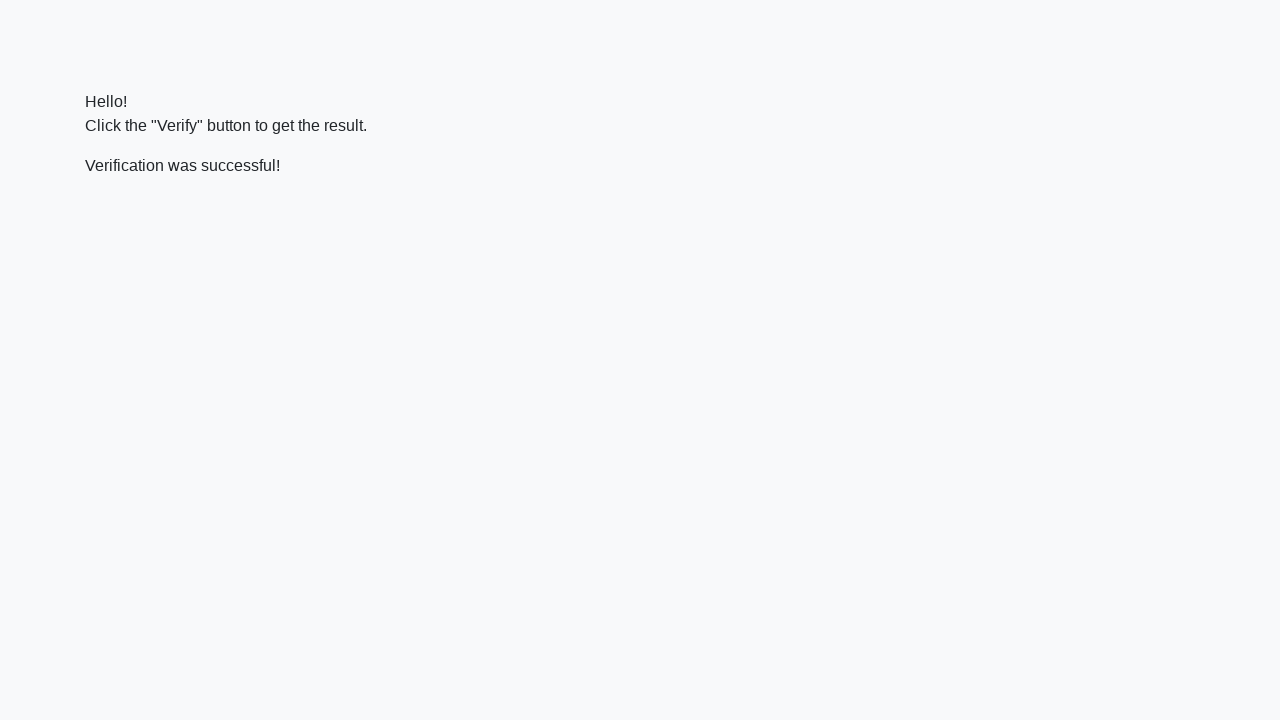

Waited for success message to appear
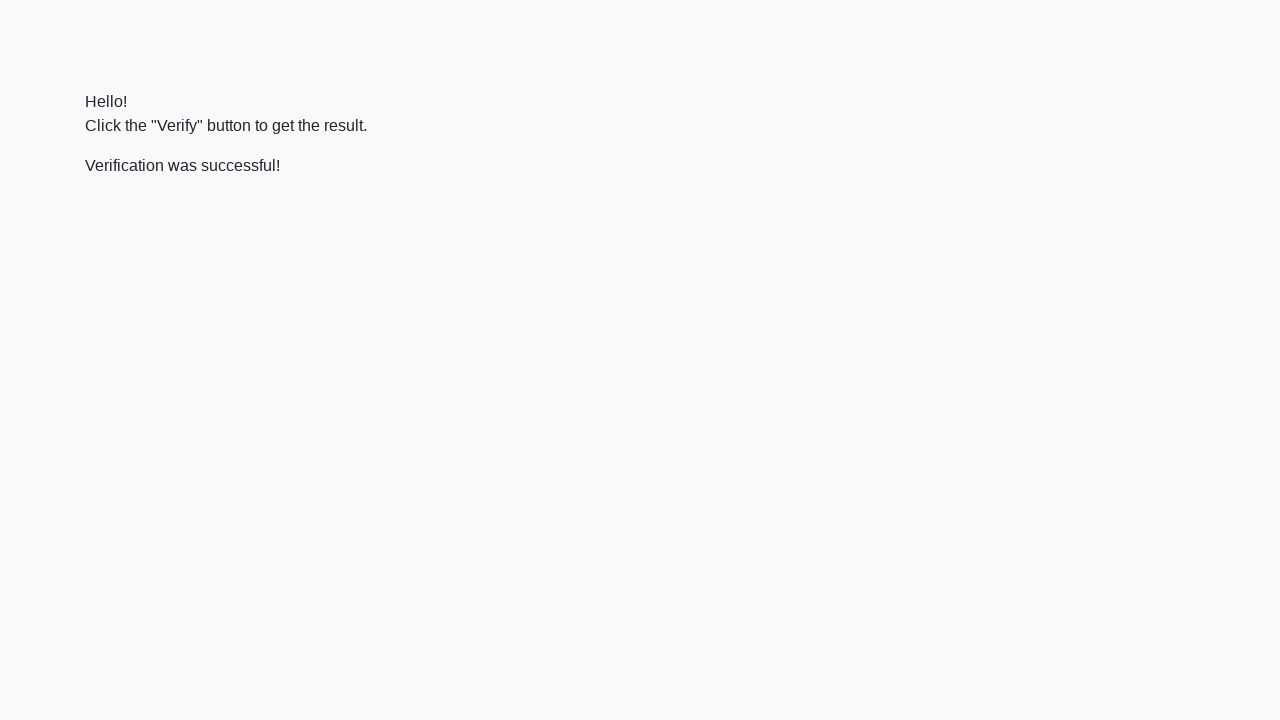

Verified that success message contains 'successful'
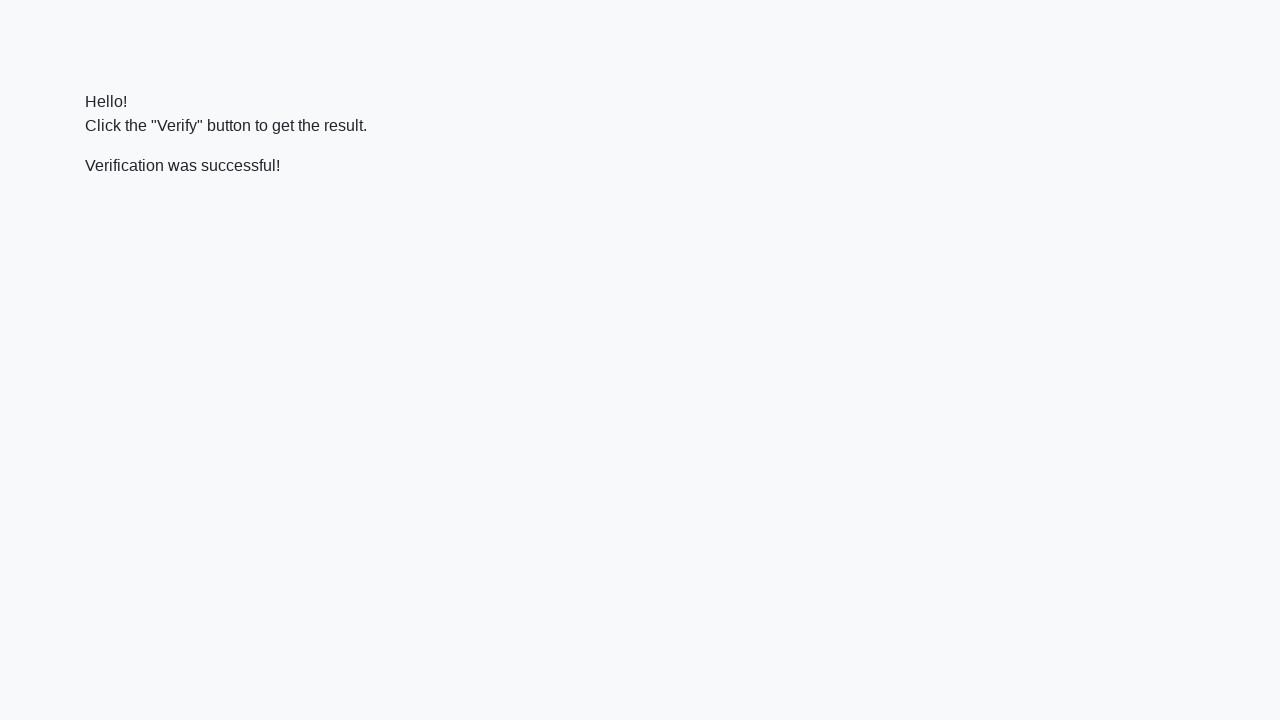

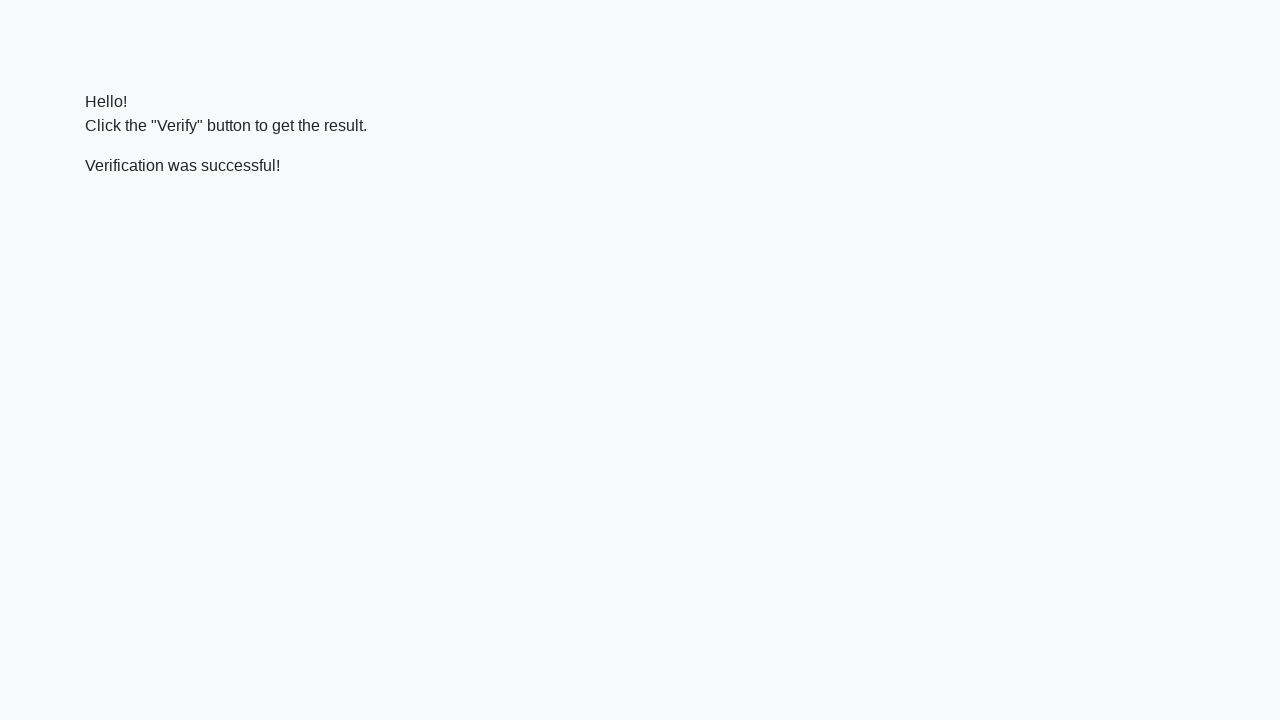